Tests checkbox functionality by ensuring both checkboxes are selected, clicking them if they are not already checked

Starting URL: https://the-internet.herokuapp.com/checkboxes

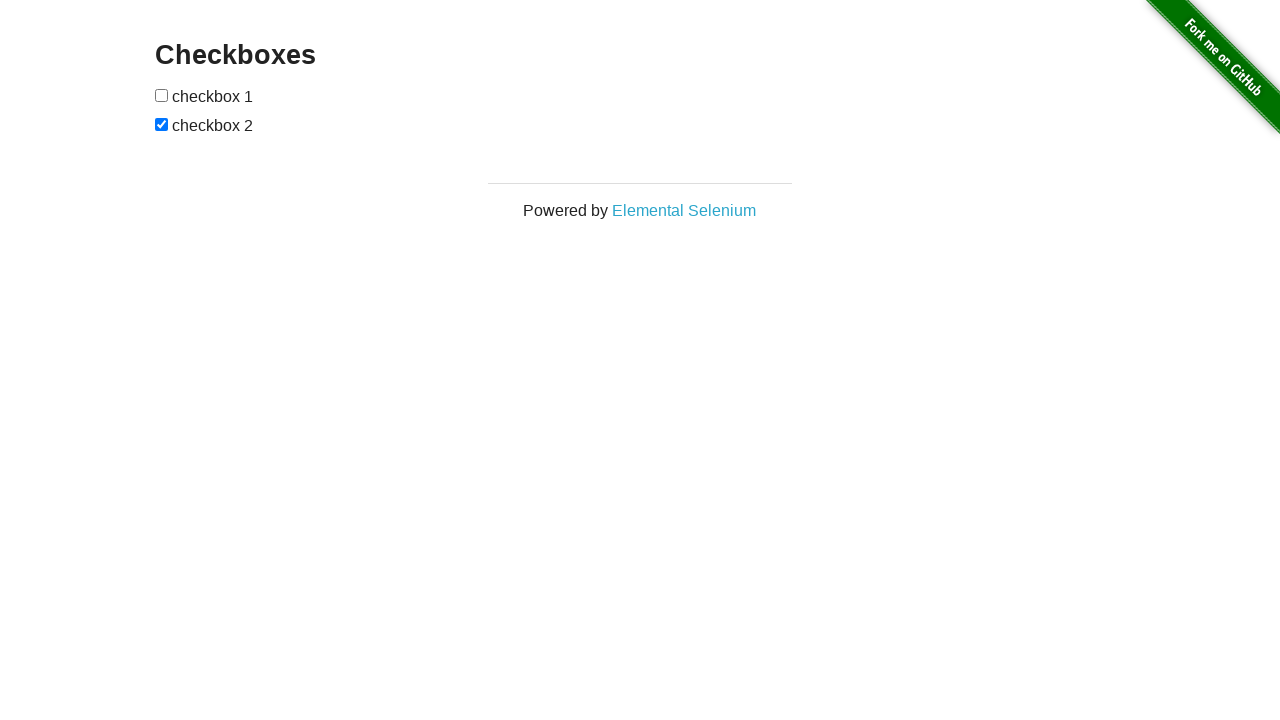

Navigated to checkbox test page
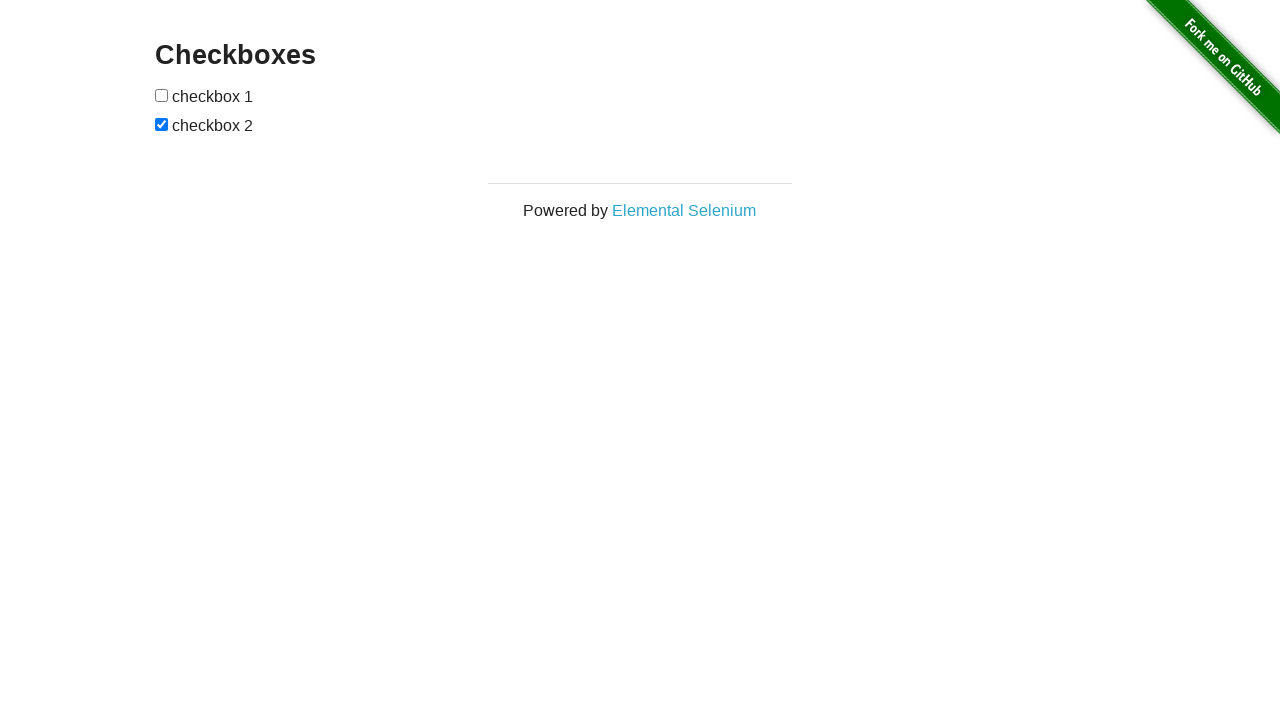

Located first checkbox element
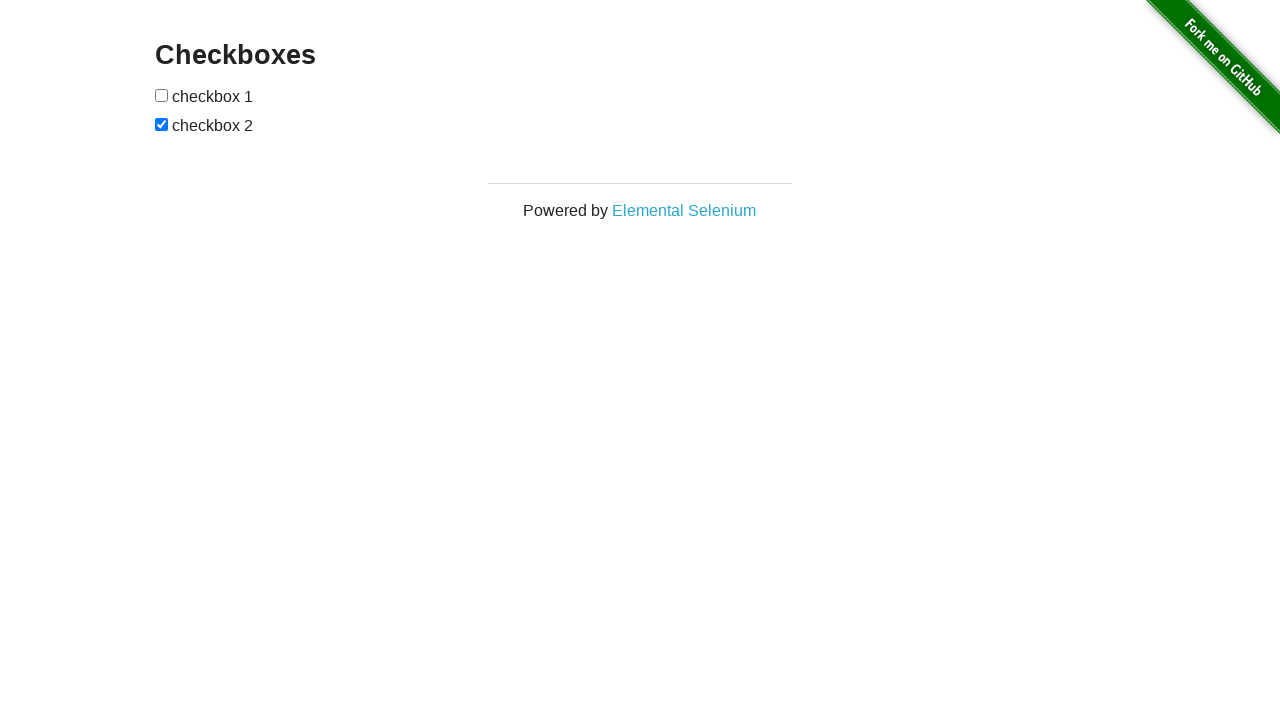

Located second checkbox element
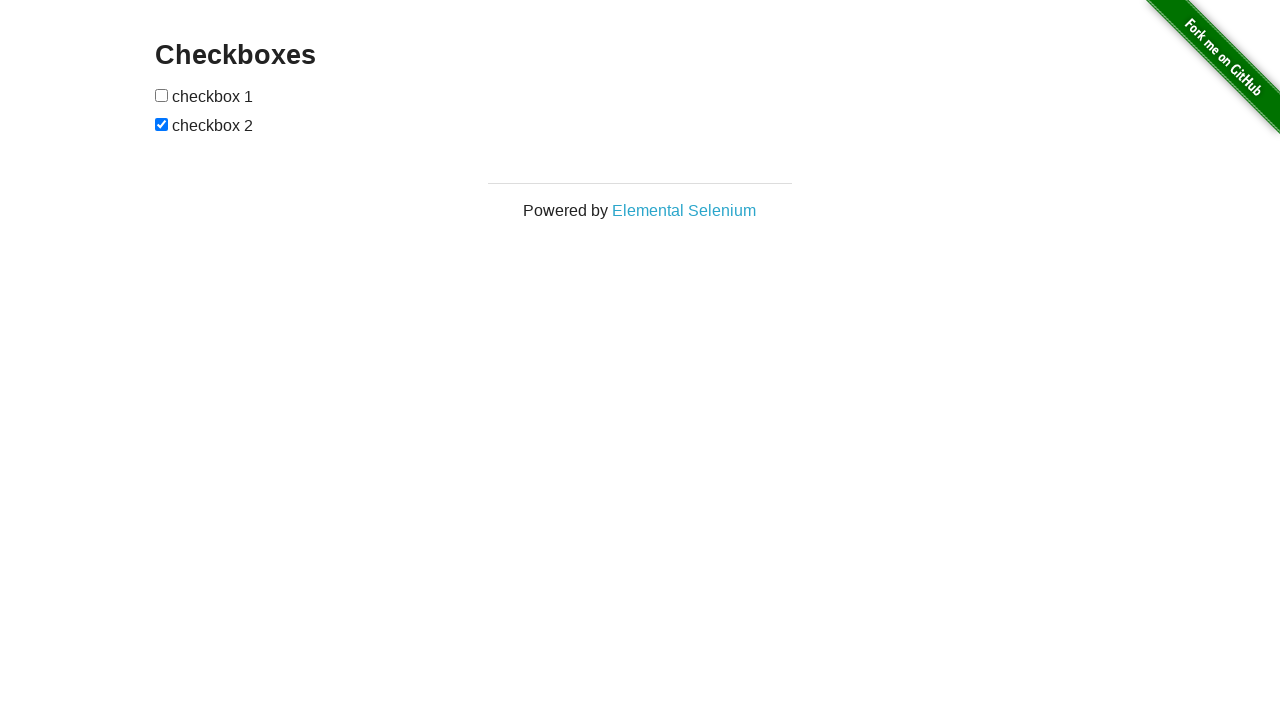

Checked first checkbox - it was not selected
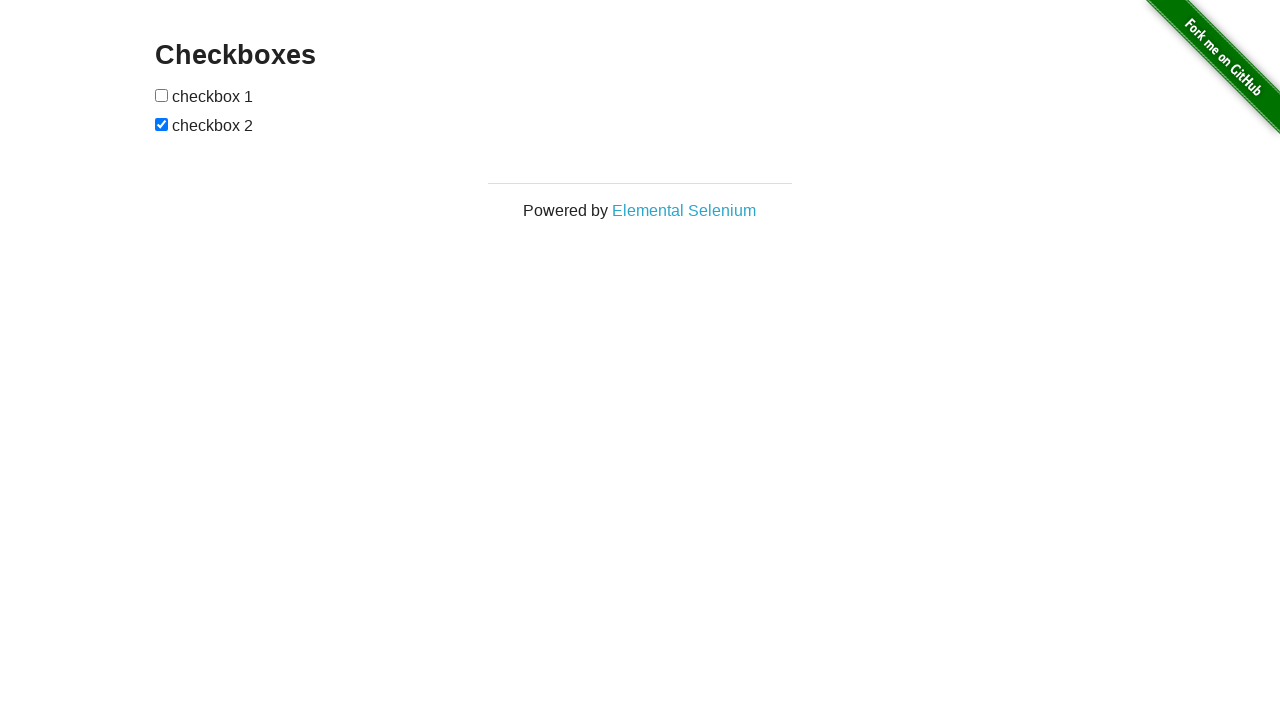

Clicked first checkbox to select it at (162, 95) on xpath=//input[@type='checkbox'][1]
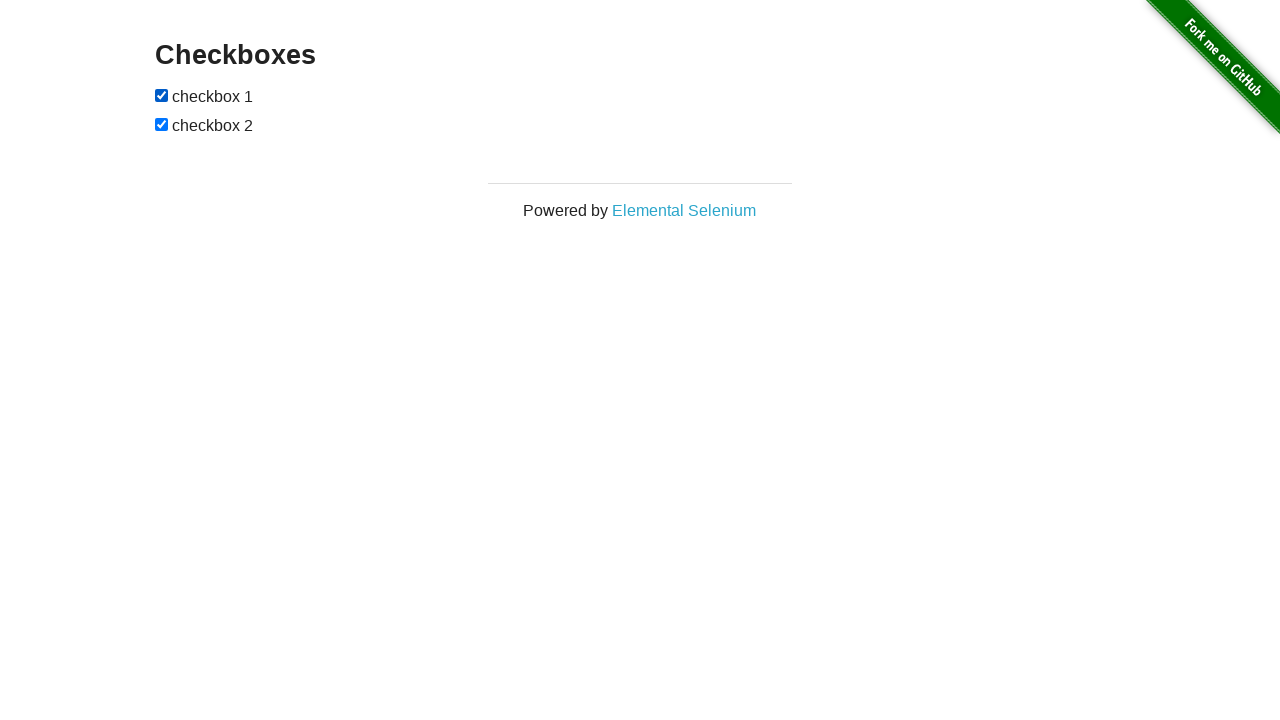

Second checkbox was already selected
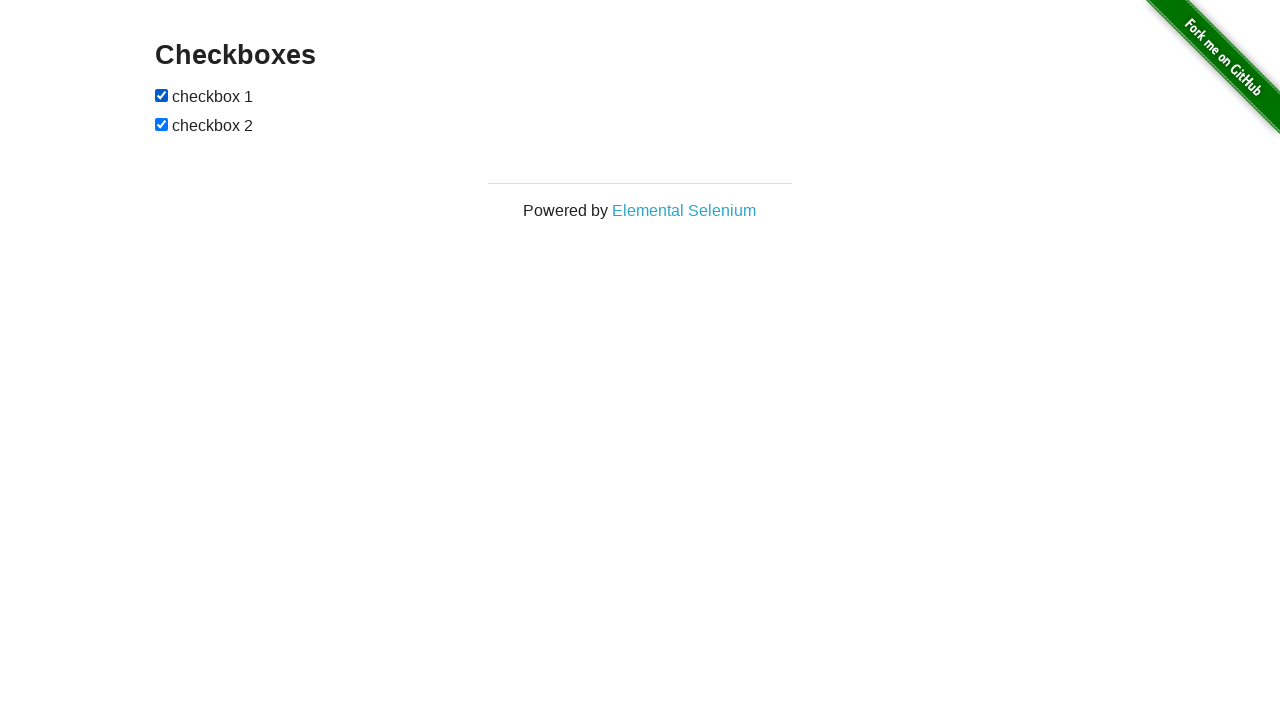

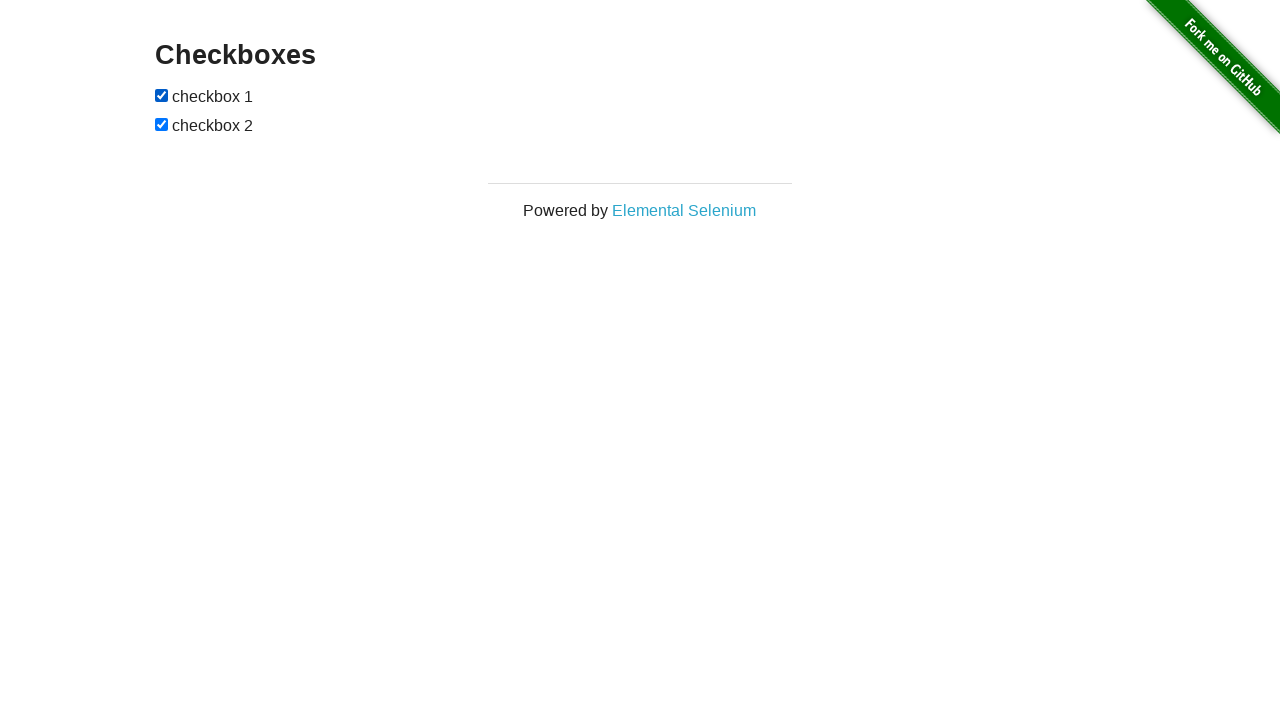